Tests search functionality with unavailable data and verifies a confirmation message is shown.

Starting URL: https://www.sharelane.com/cgi-bin/main.py

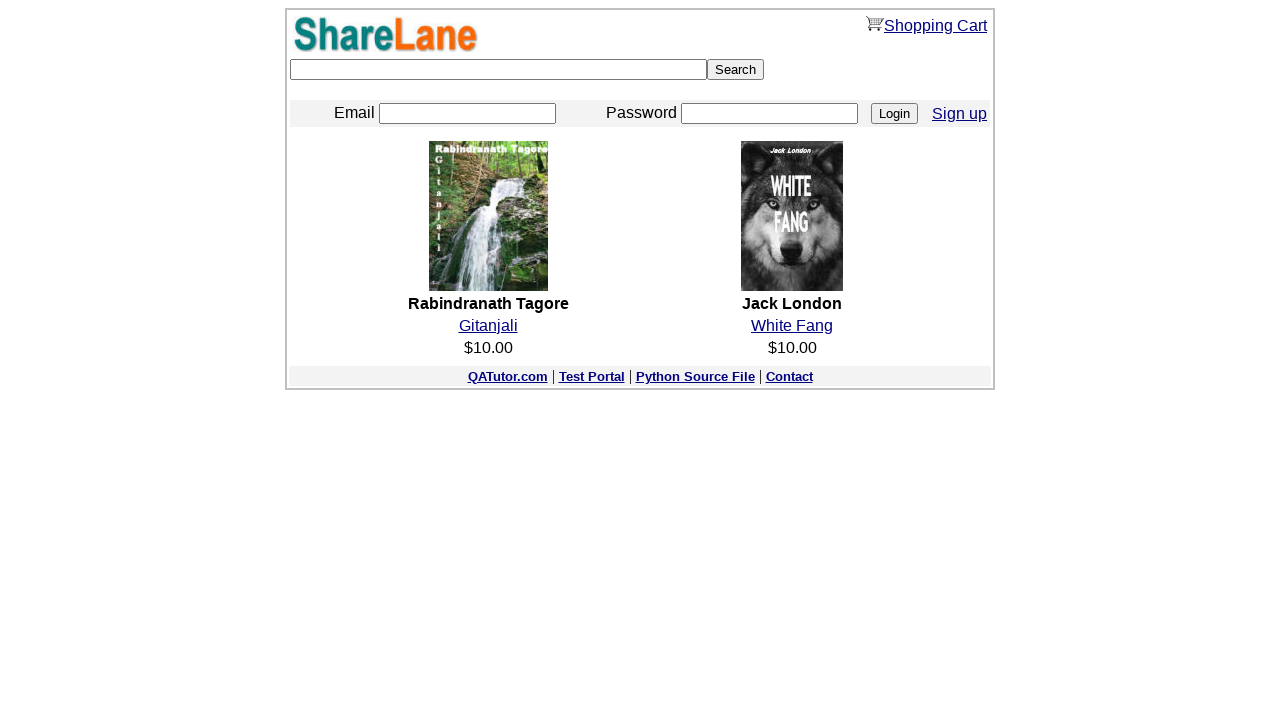

Filled search field with 'test' on xpath=/html/body/center/table/tbody/tr[2]/td/form/input[1]
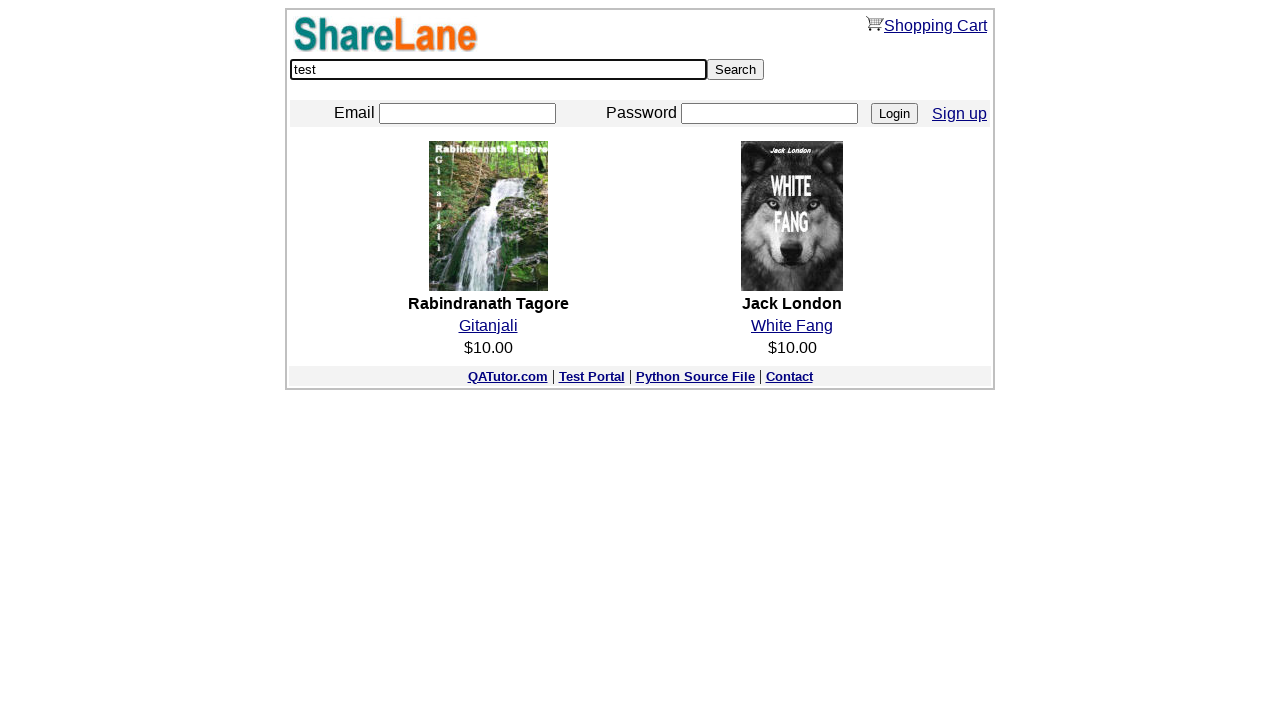

Clicked search button at (736, 70) on xpath=/html/body/center/table/tbody/tr[2]/td/form/input[2]
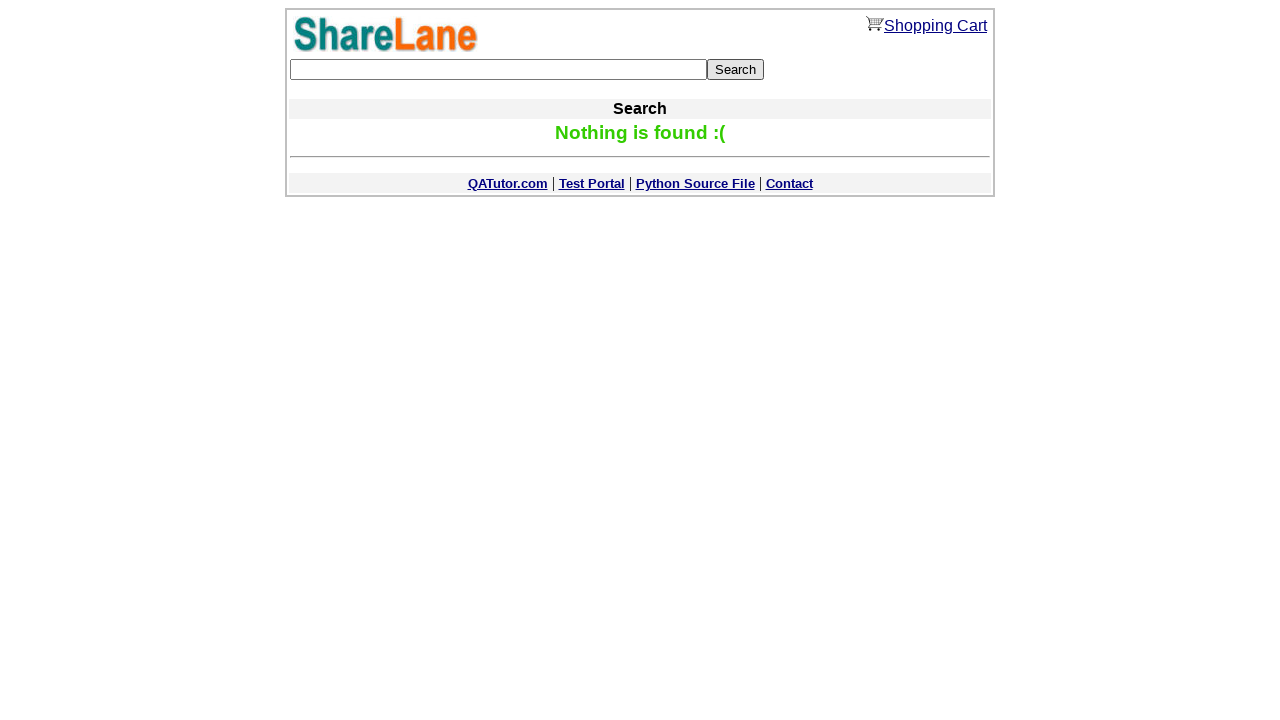

Confirmation message appeared for unavailable data
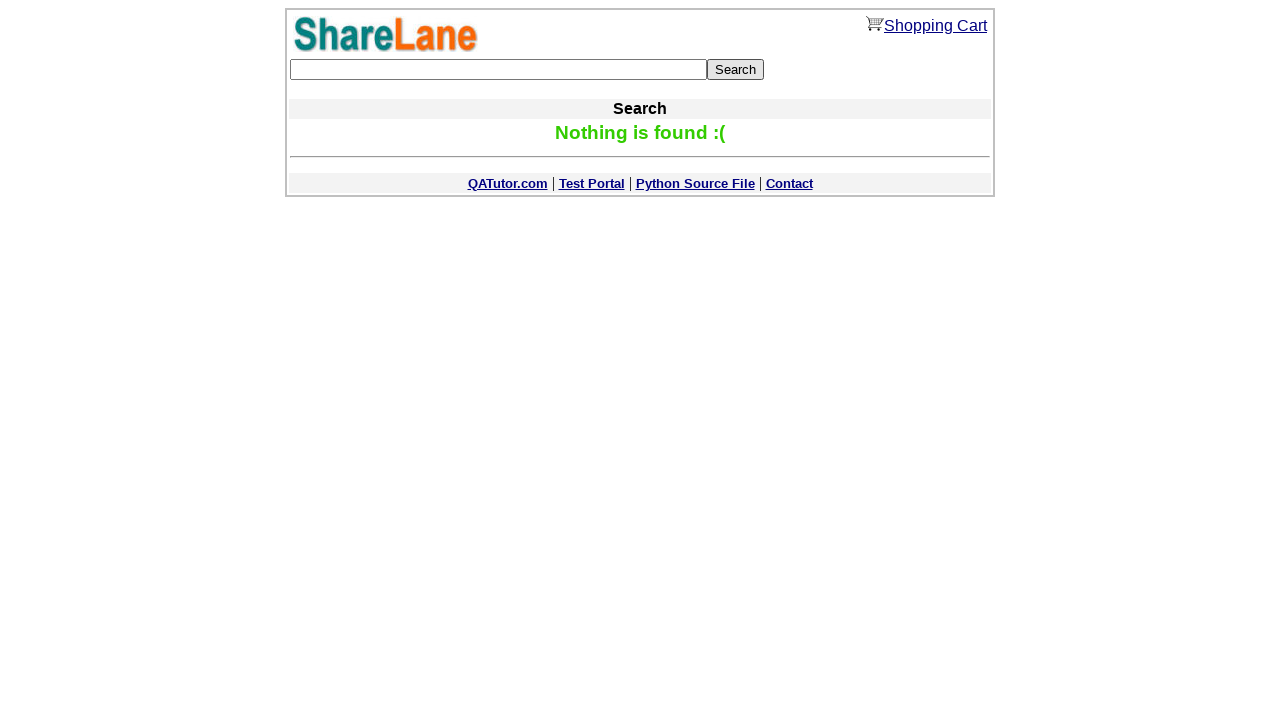

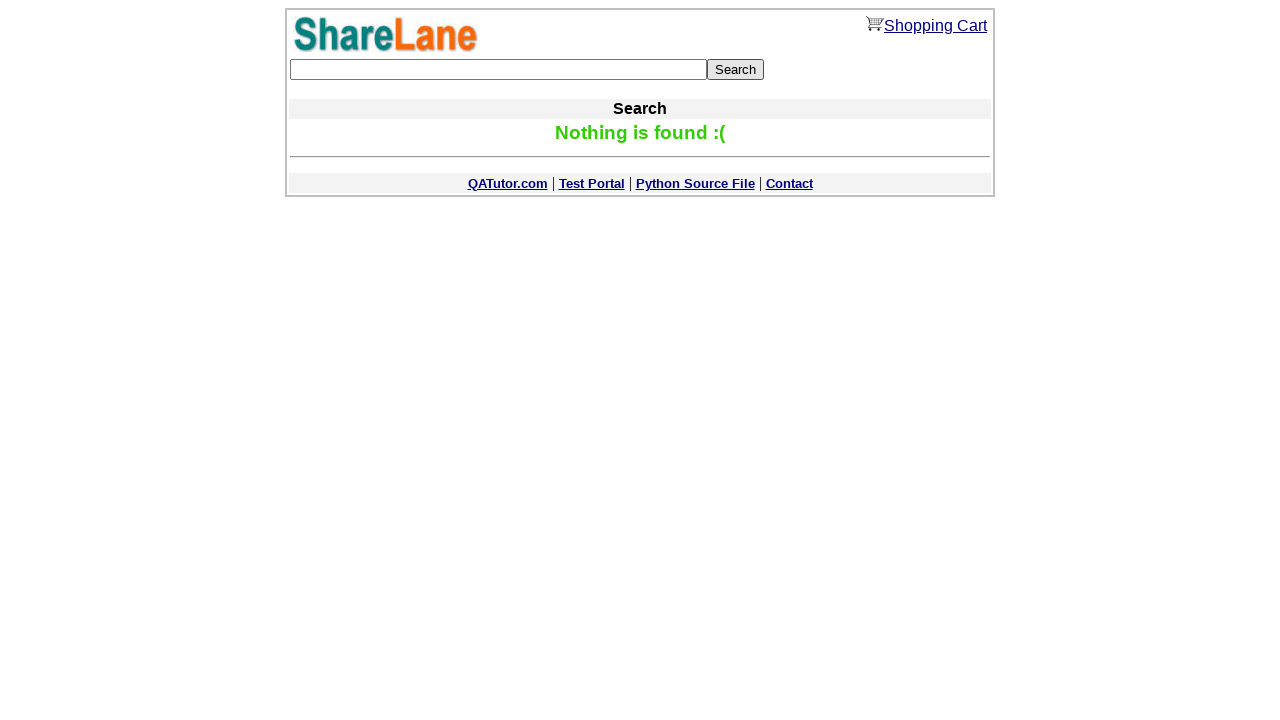